Tests dropdown selection functionality by selecting an option and verifying the selection

Starting URL: https://the-internet.herokuapp.com/dropdown

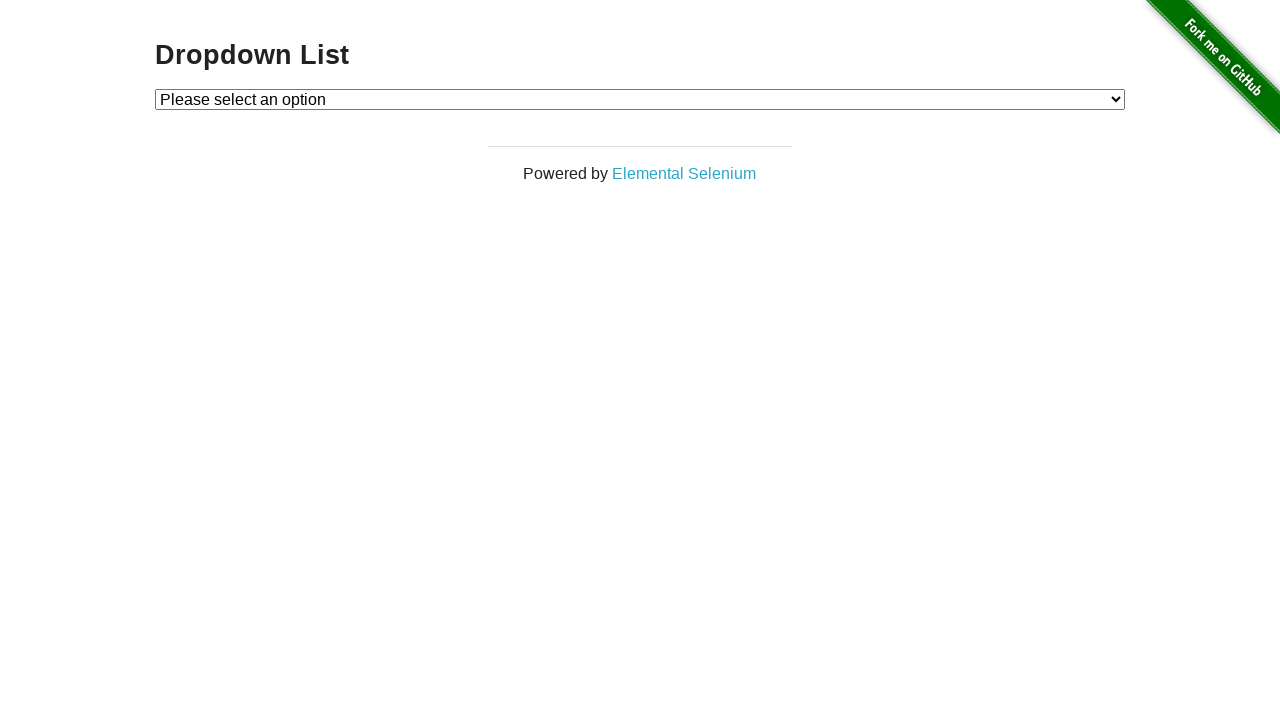

Located dropdown element with ID 'dropdown'
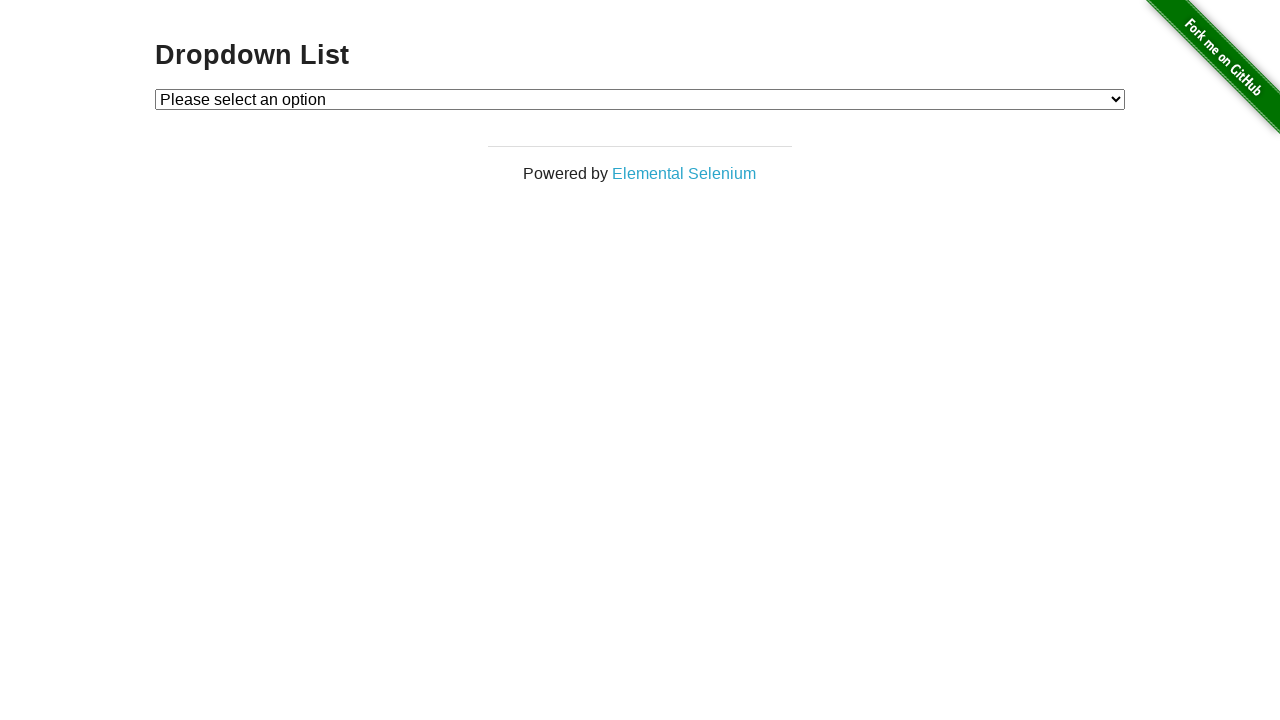

Selected 'Option 1' from the dropdown on #dropdown
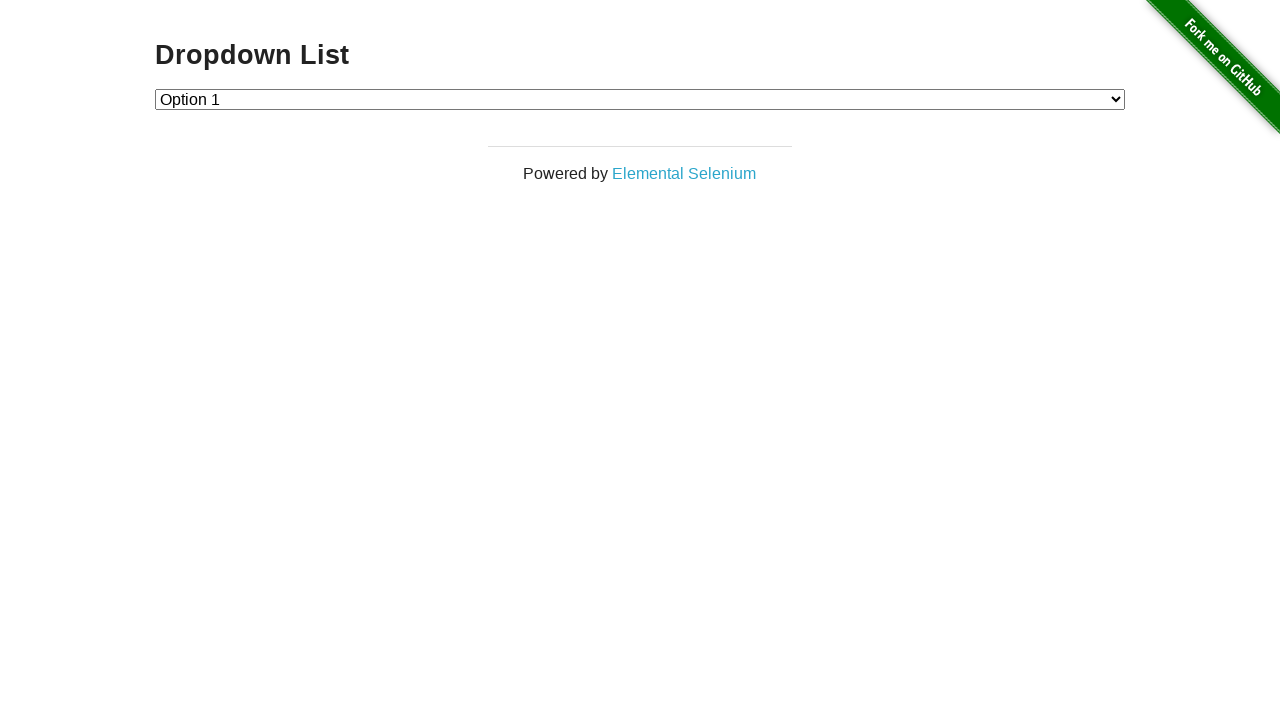

Retrieved text content of selected option
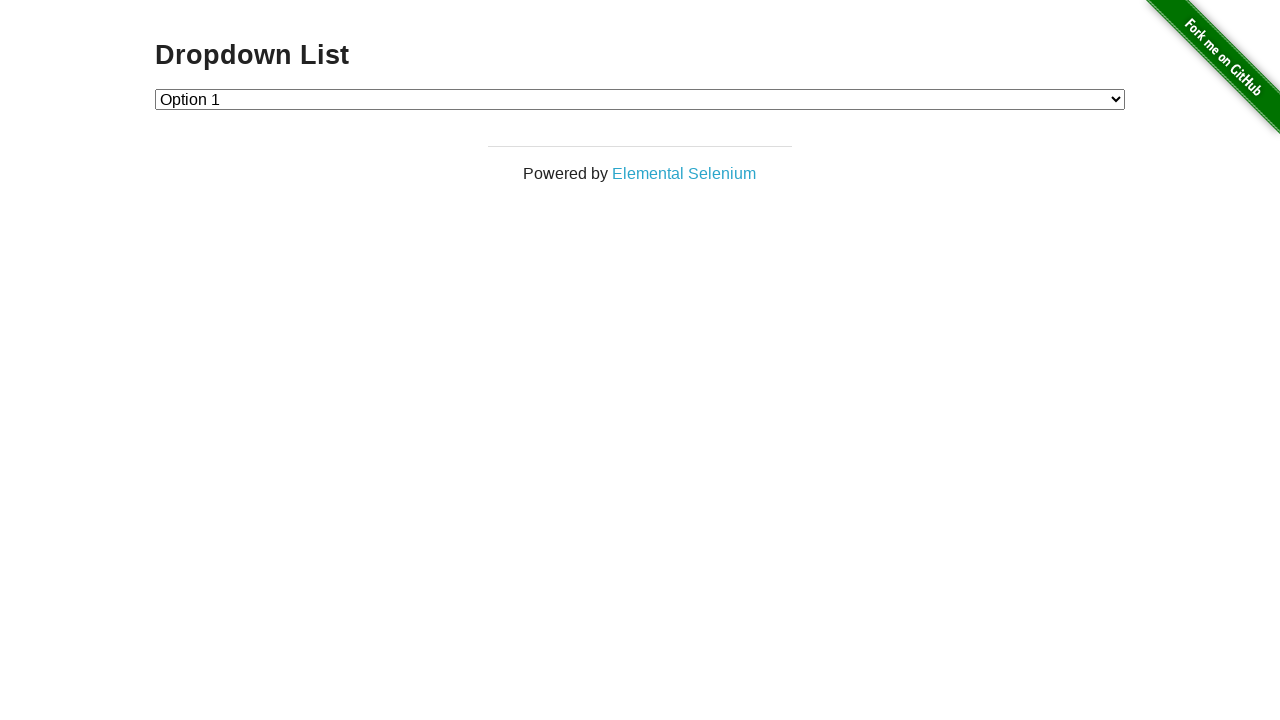

Verified that 'Option 1' was successfully selected
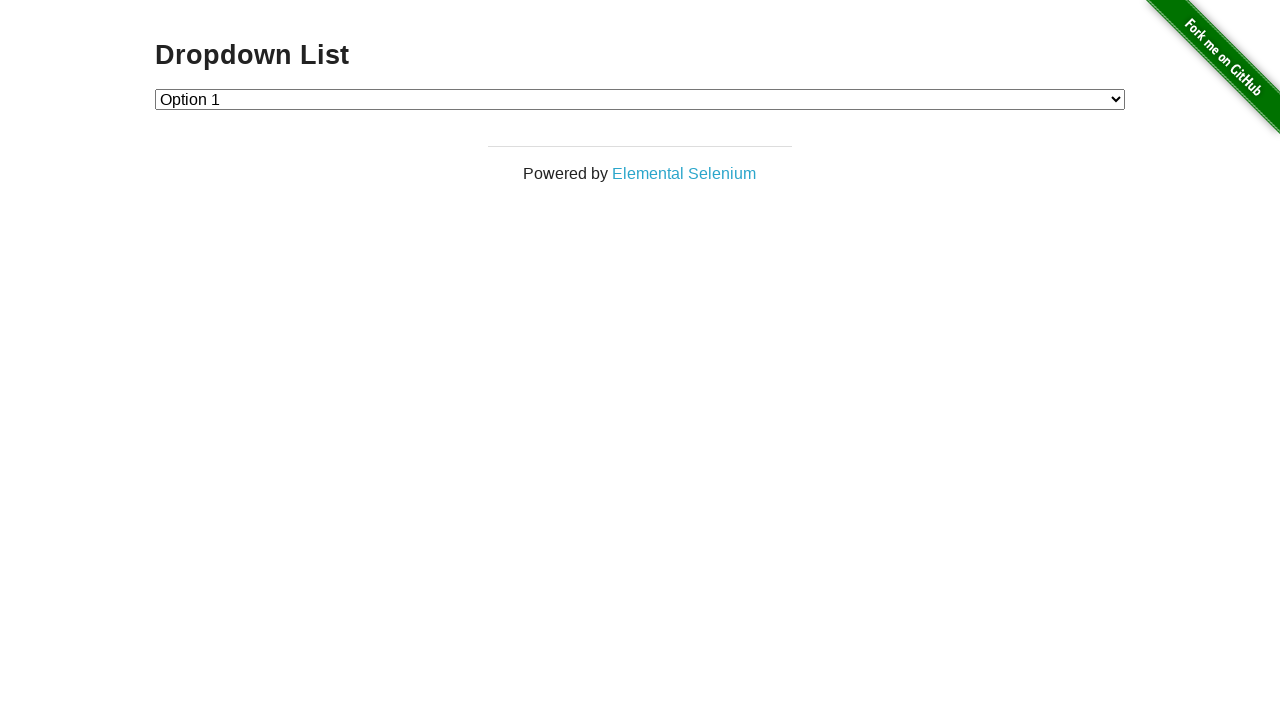

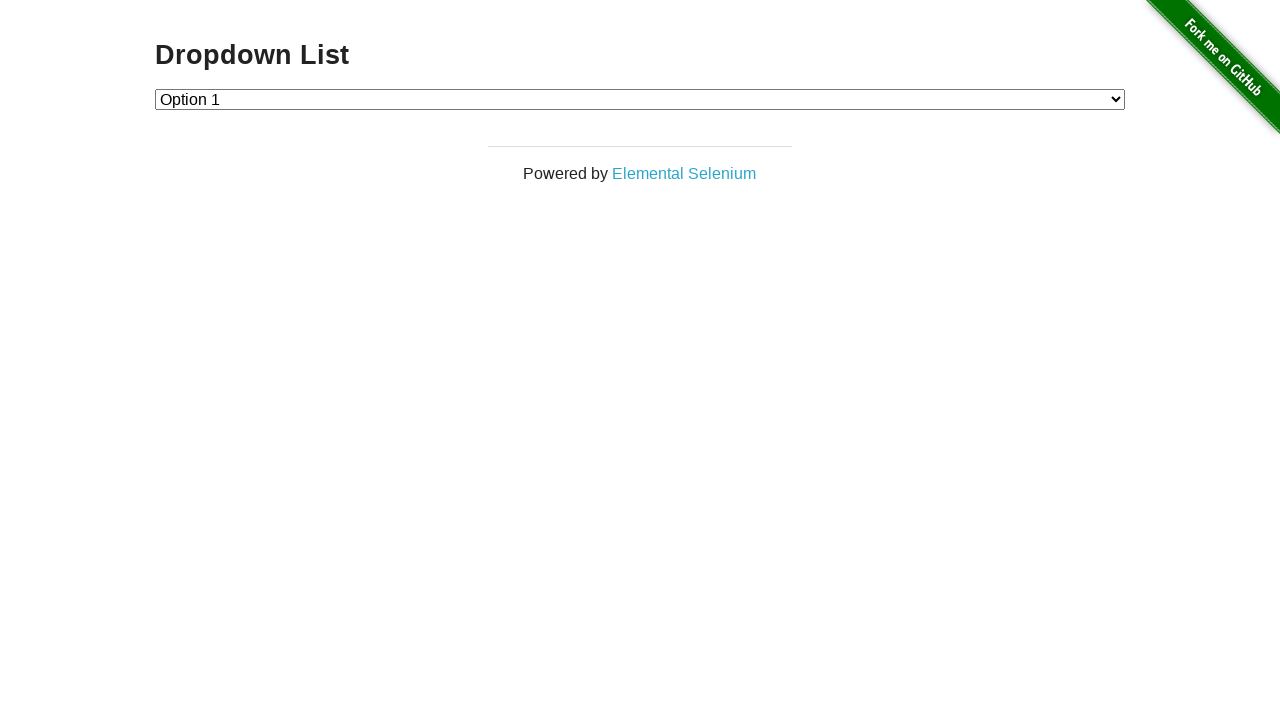